Tests the poet.so website by entering a Twitter/X post URL into the input field to generate a stylized tweet image, then waits for the image to load.

Starting URL: https://poet.so

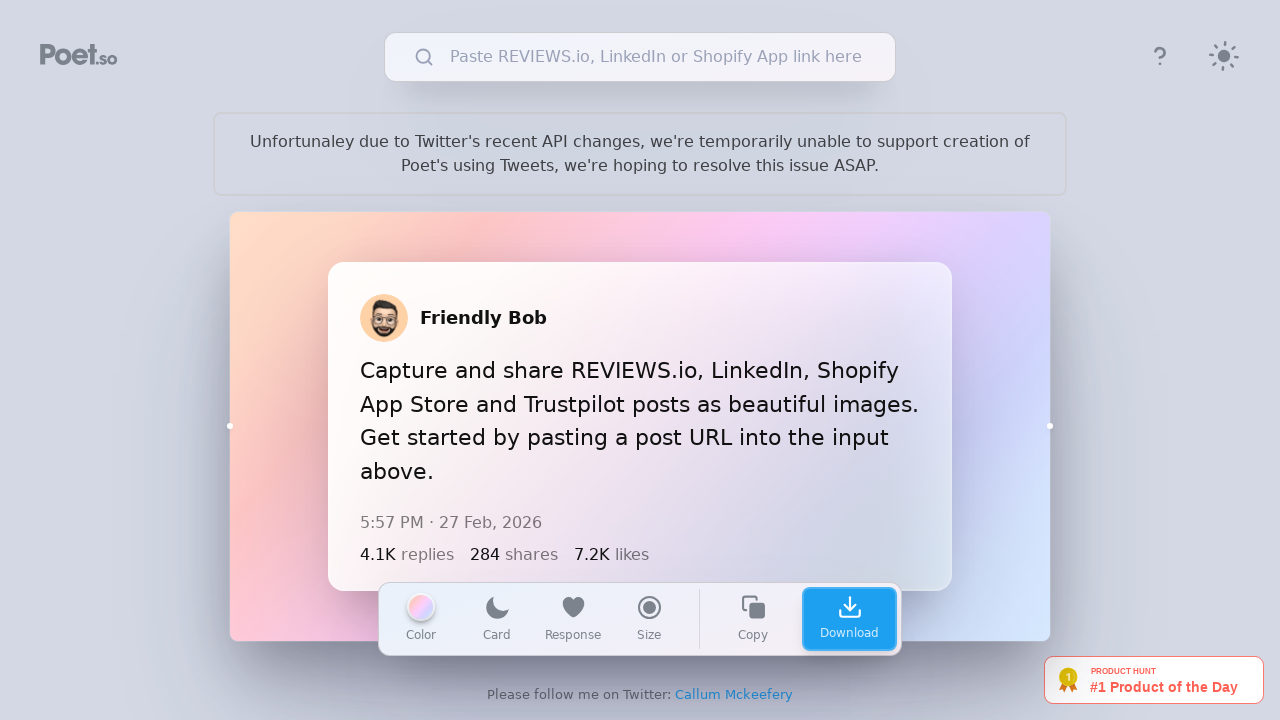

Filled input field with Twitter/X post URL on input
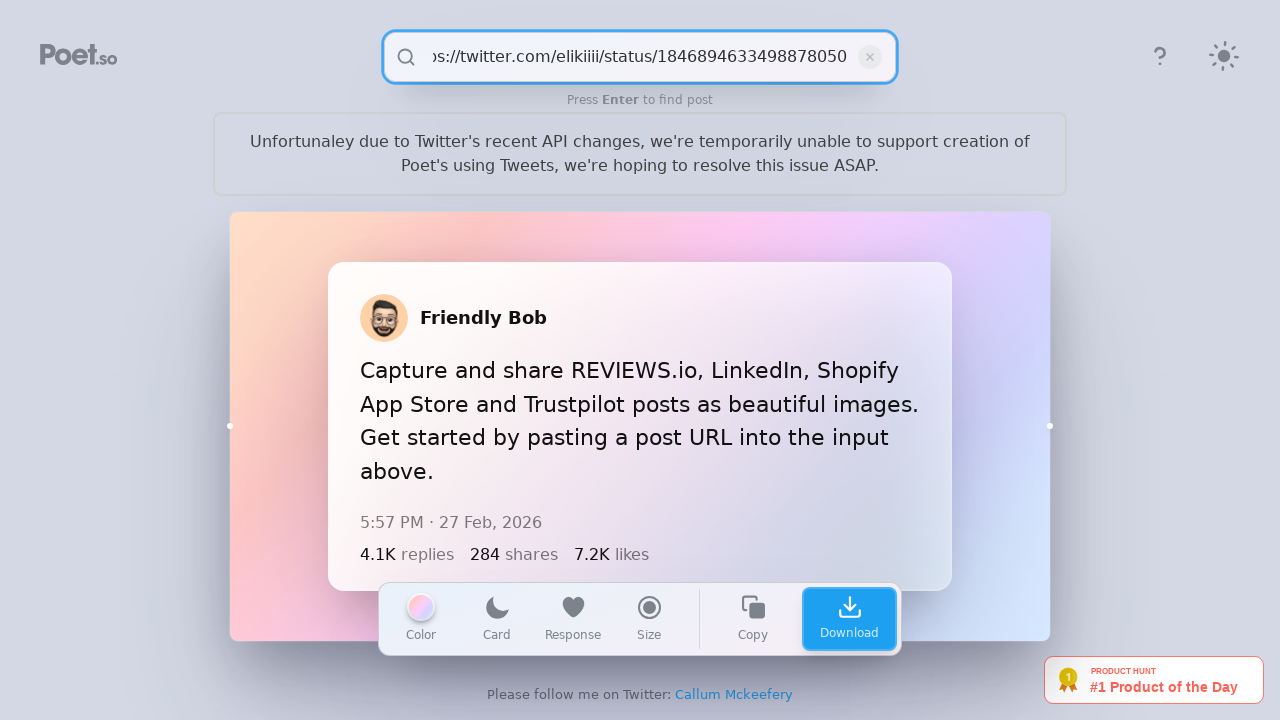

Pressed Enter to submit the Twitter/X URL on input
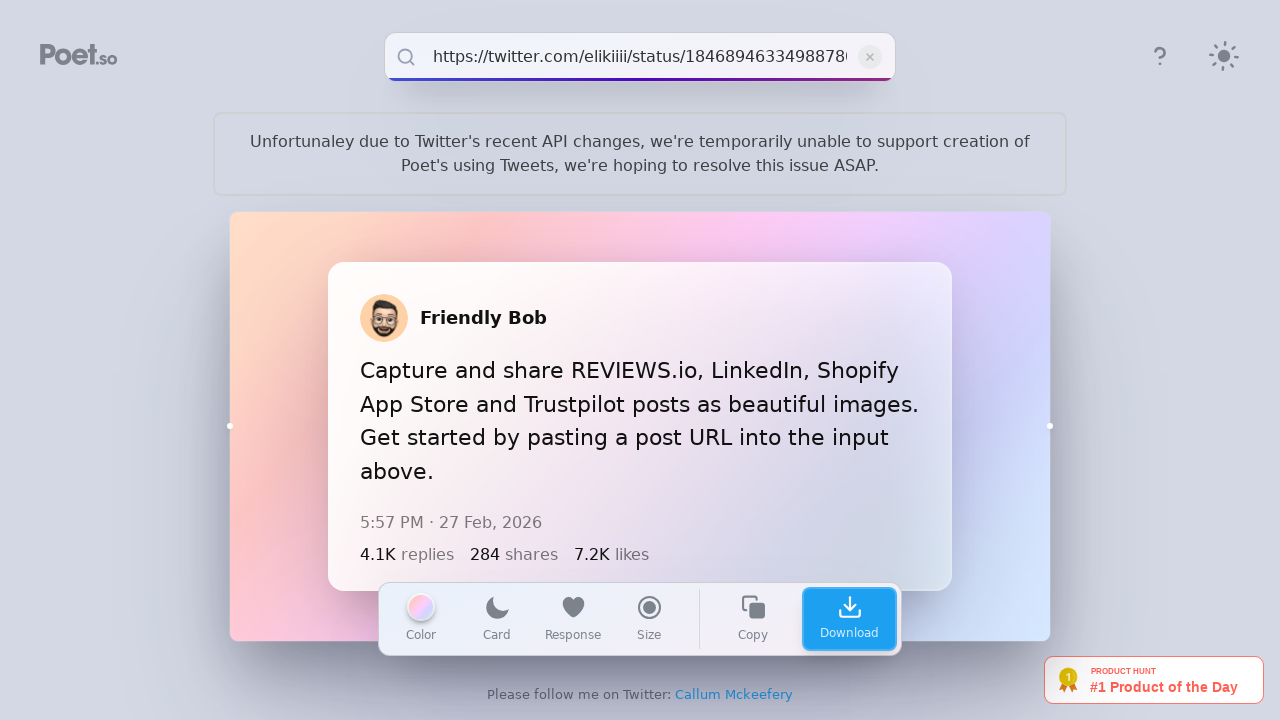

Stylized tweet image loaded successfully
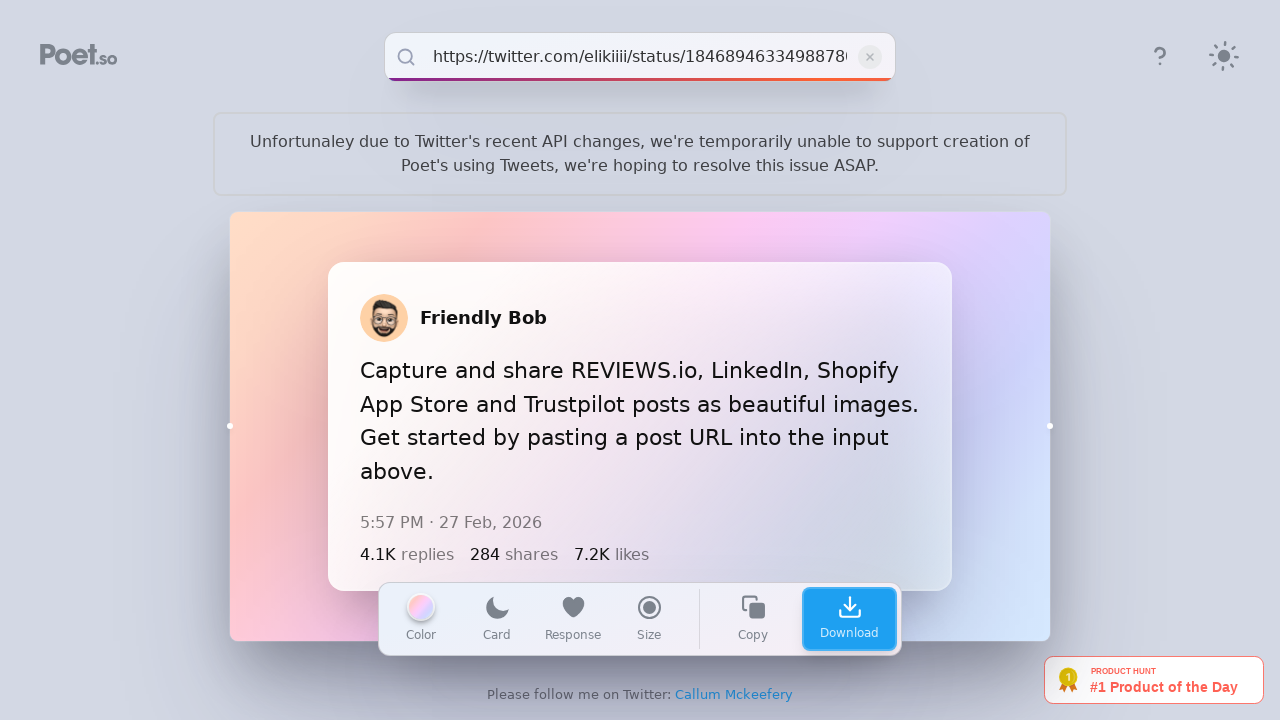

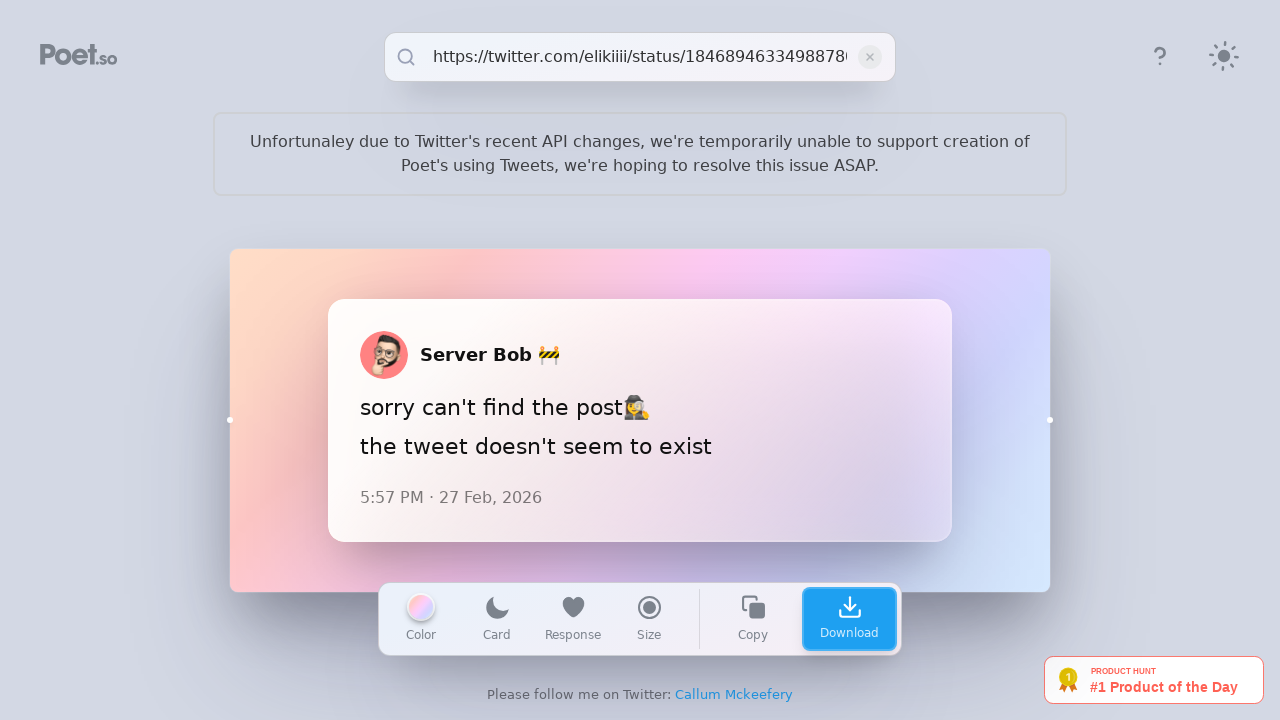